Tests image loading with extended timeout by waiting for the landscape image to load and verifying its src attribute

Starting URL: https://bonigarcia.dev/selenium-webdriver-java/loading-images.html

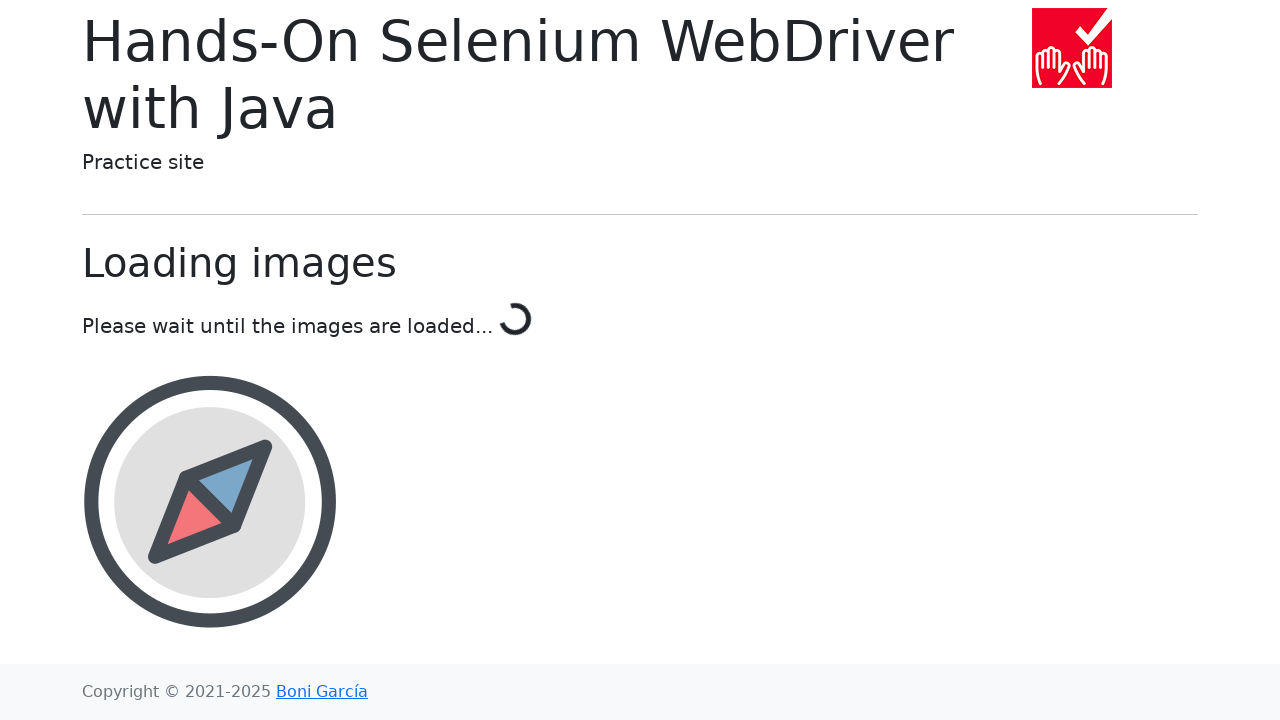

Located landscape image element with ID 'landscape'
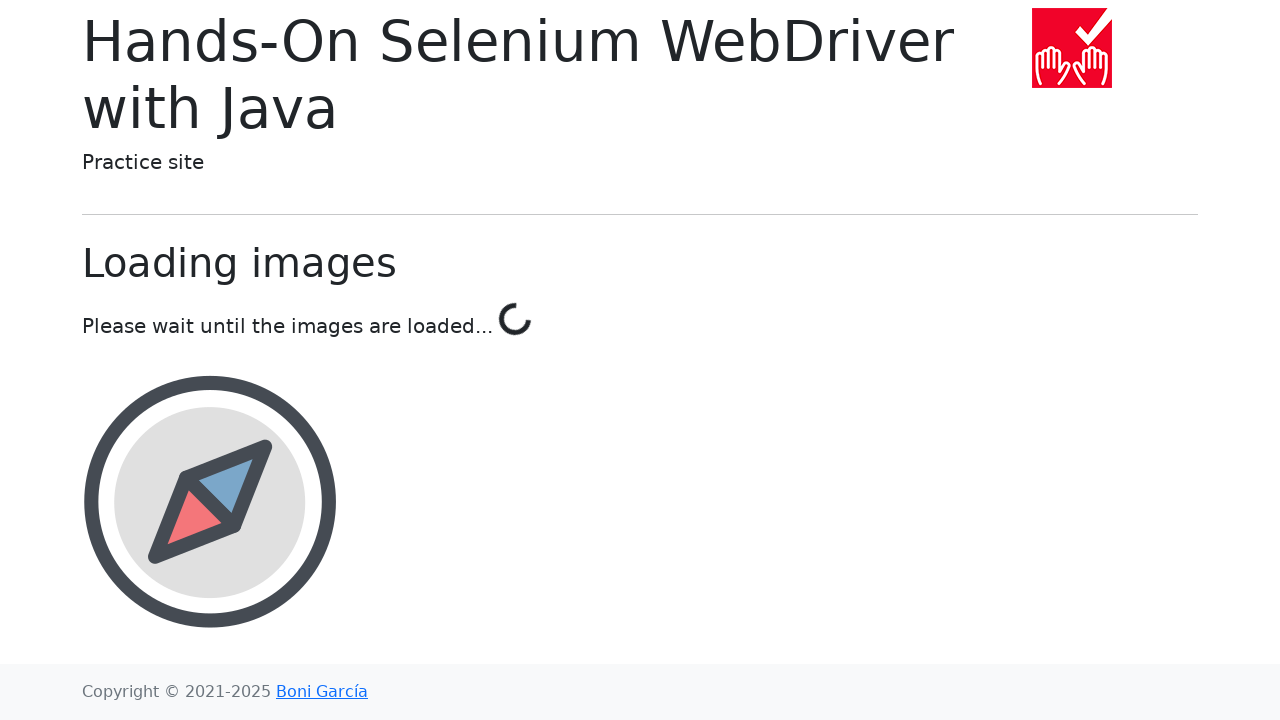

Waited for landscape image to become visible with 15000ms timeout
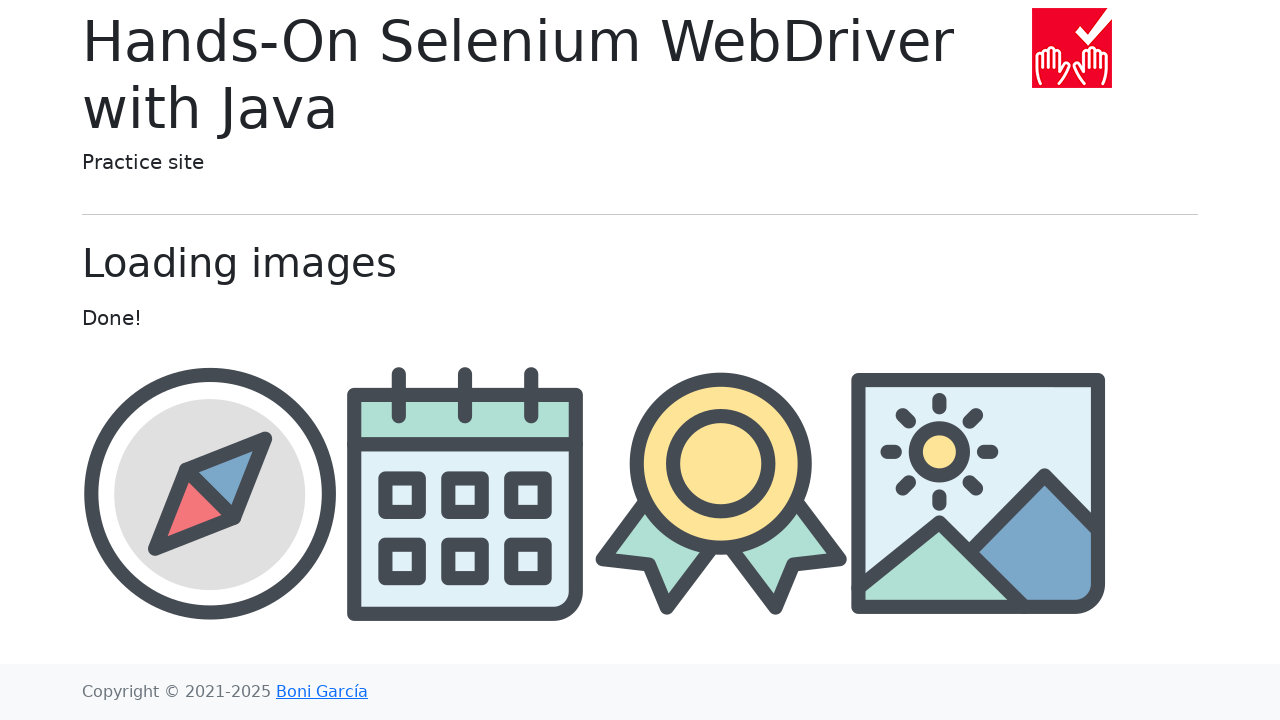

Retrieved src attribute from landscape image
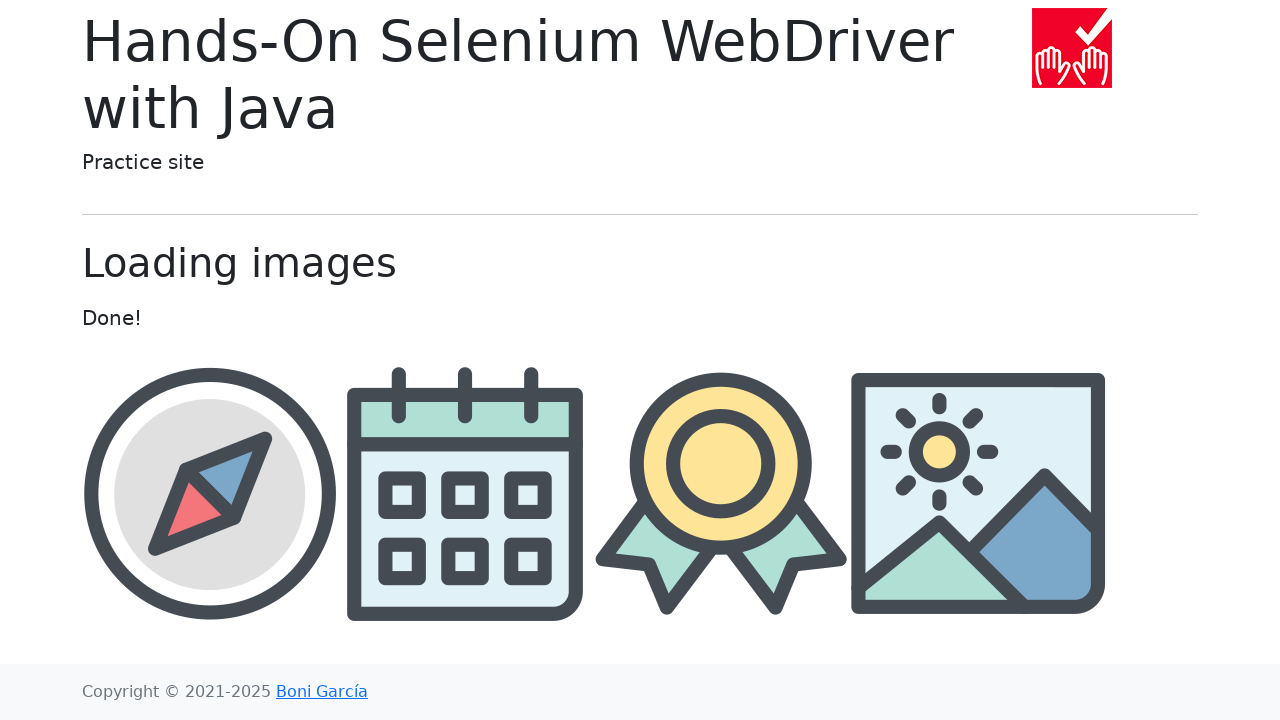

Verified that 'landscape' is present in the image src attribute
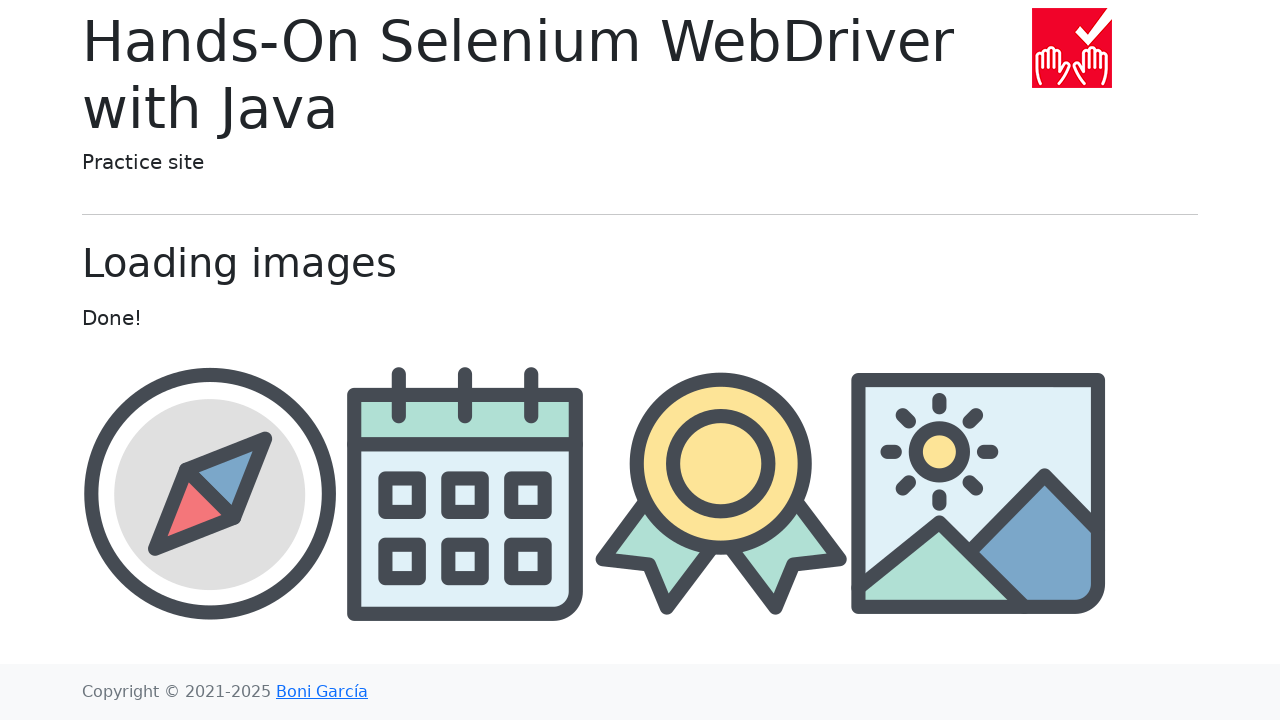

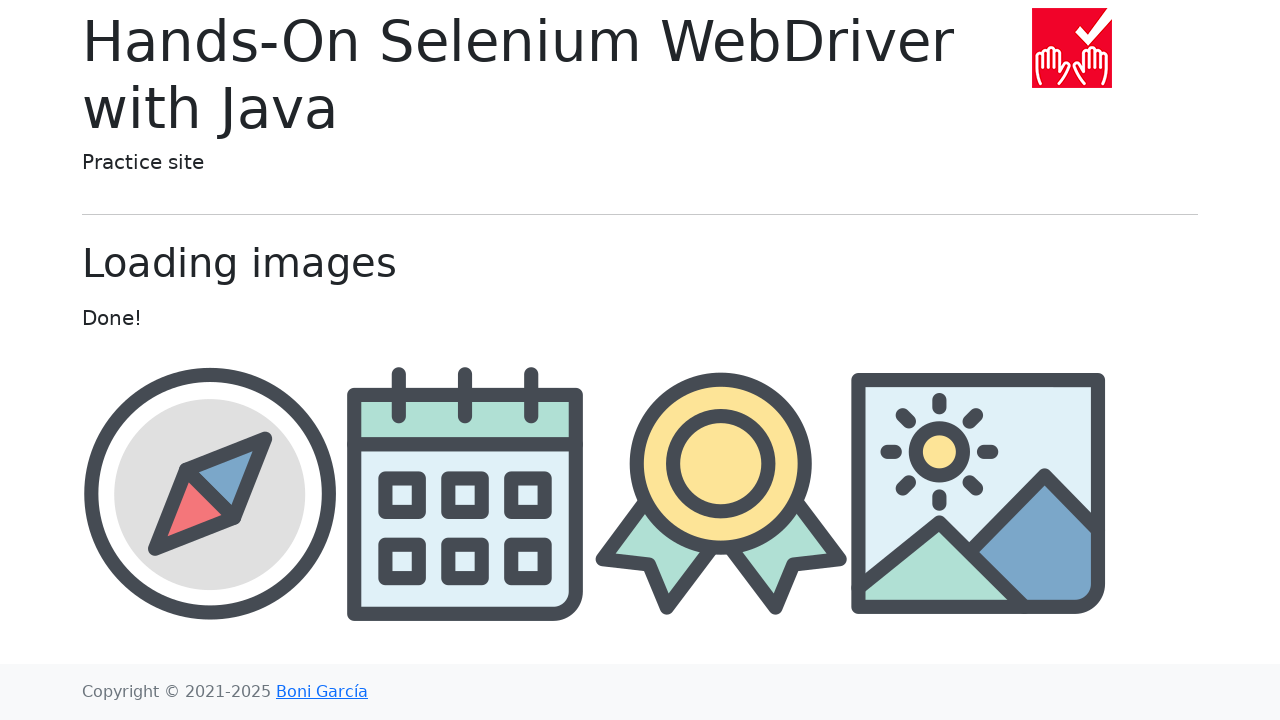